Navigates to a calculator website, accesses a percentage calculator, and performs a calculation with two input values

Starting URL: http://www.calculator.net/

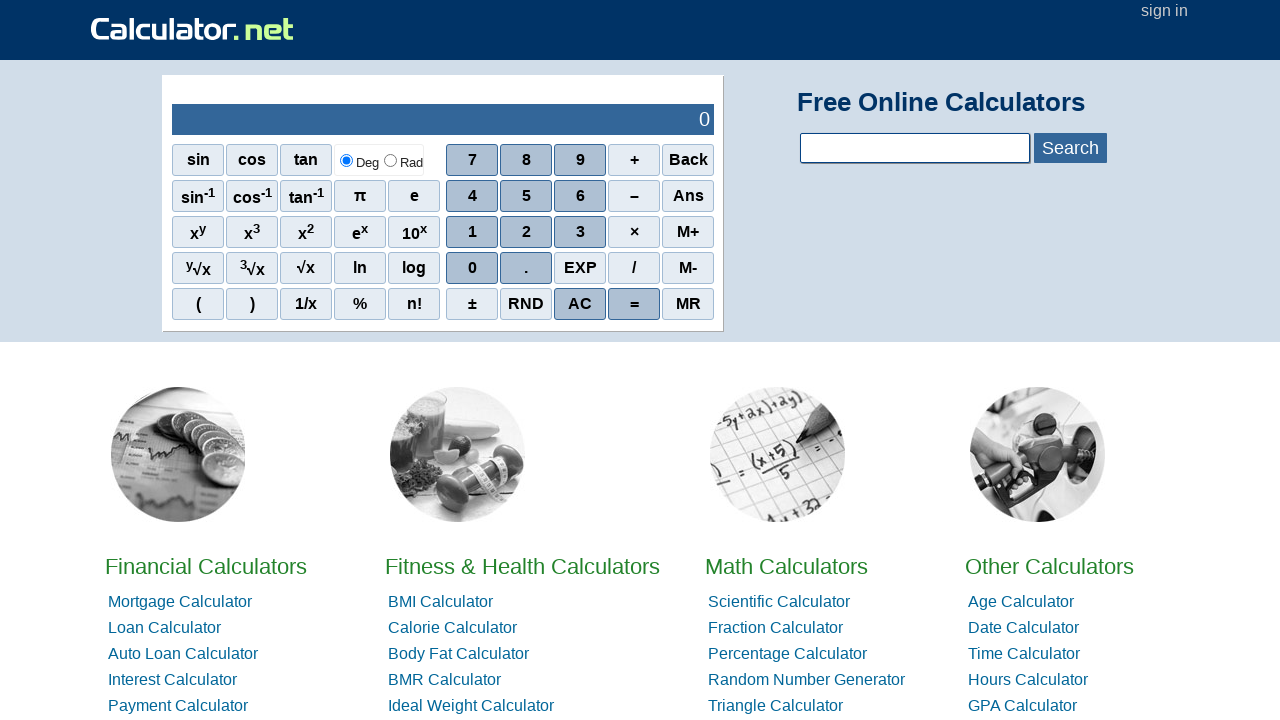

Clicked on first navigation link to math calculators section at (786, 566) on xpath=/html/body/div[4]/div/div[1]/div[3]/div[2]/a
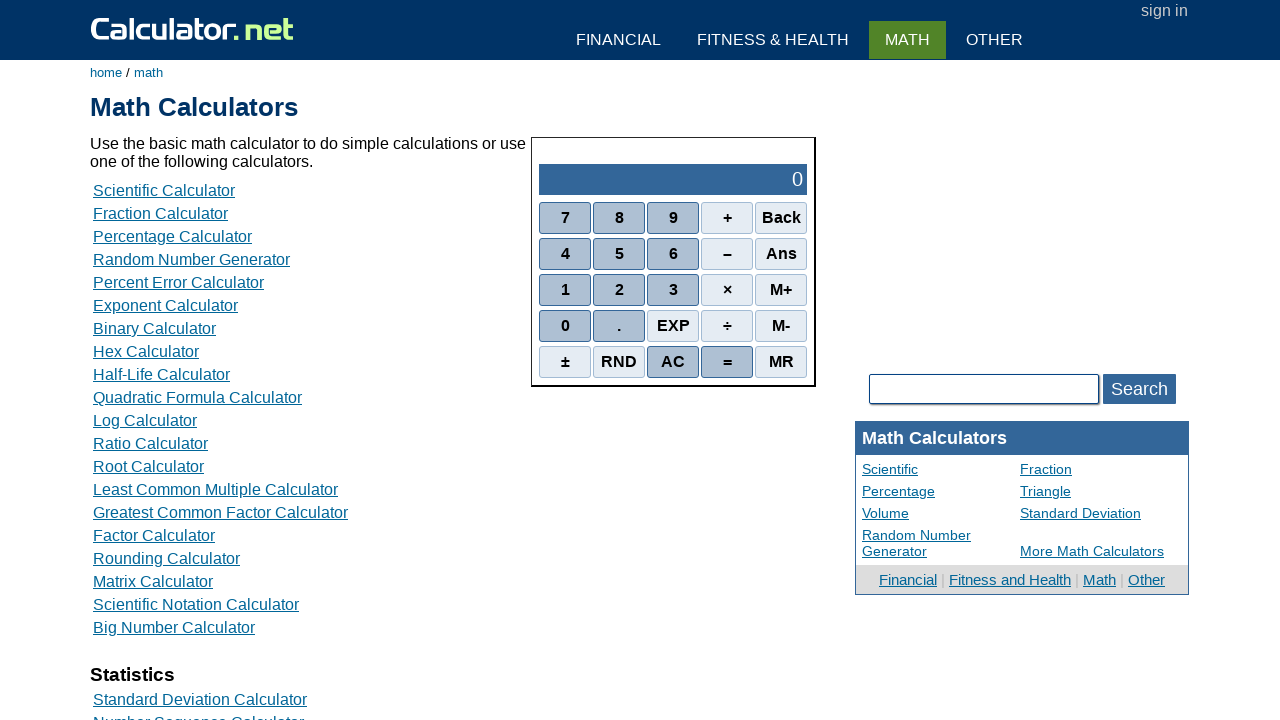

Clicked on percentage calculator link at (172, 236) on xpath=/html/body/div[3]/div[1]/table[2]/tbody/tr/td/div[3]/a
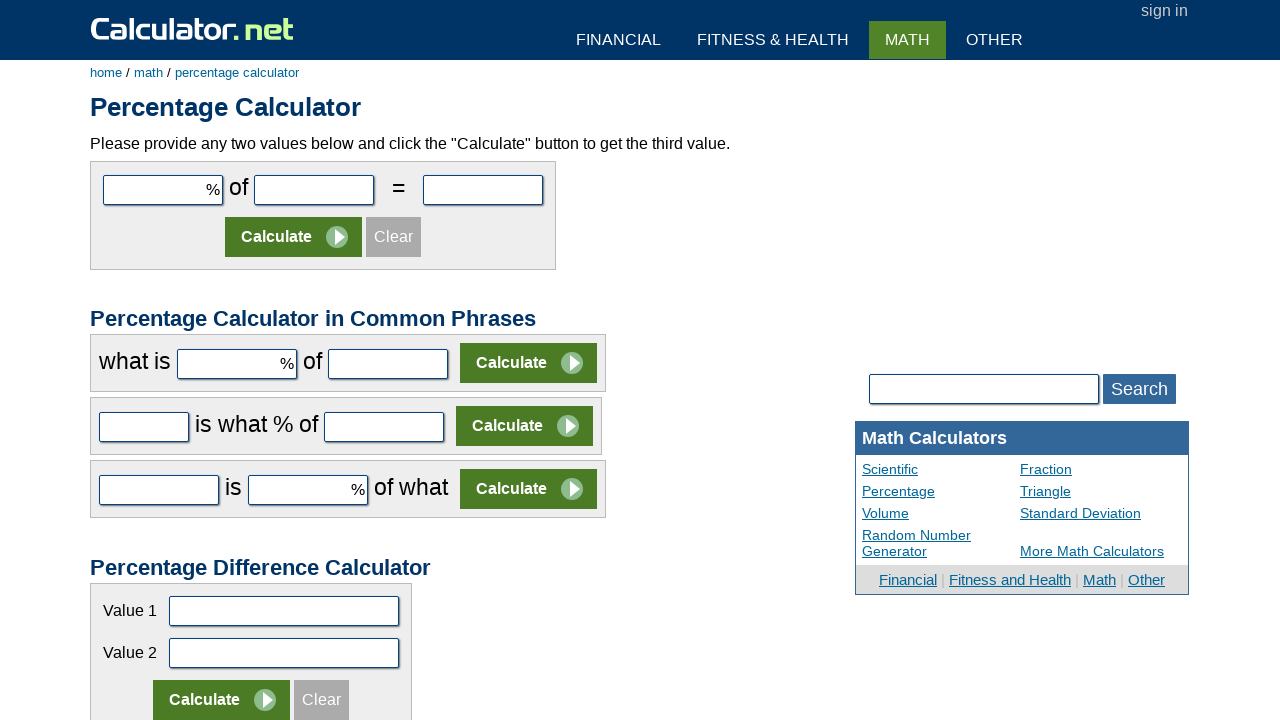

Filled first input field with value 25 on #cpar1
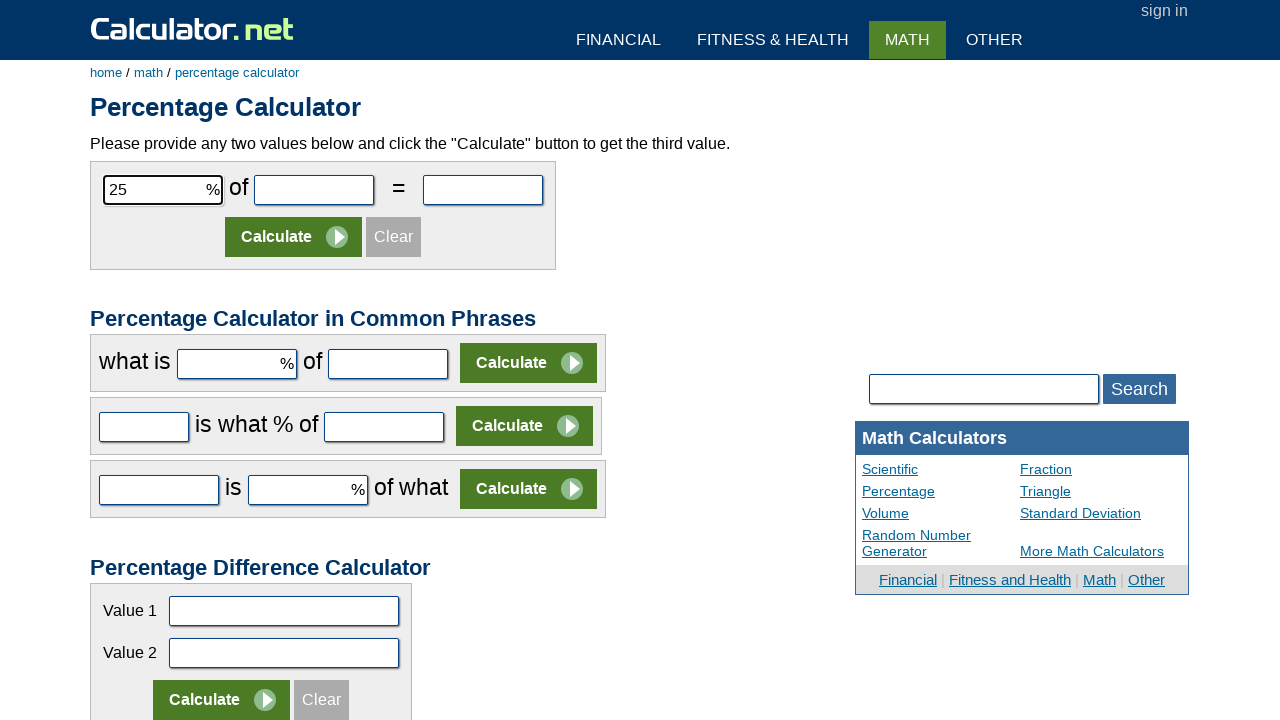

Filled second input field with value 200 on #cpar2
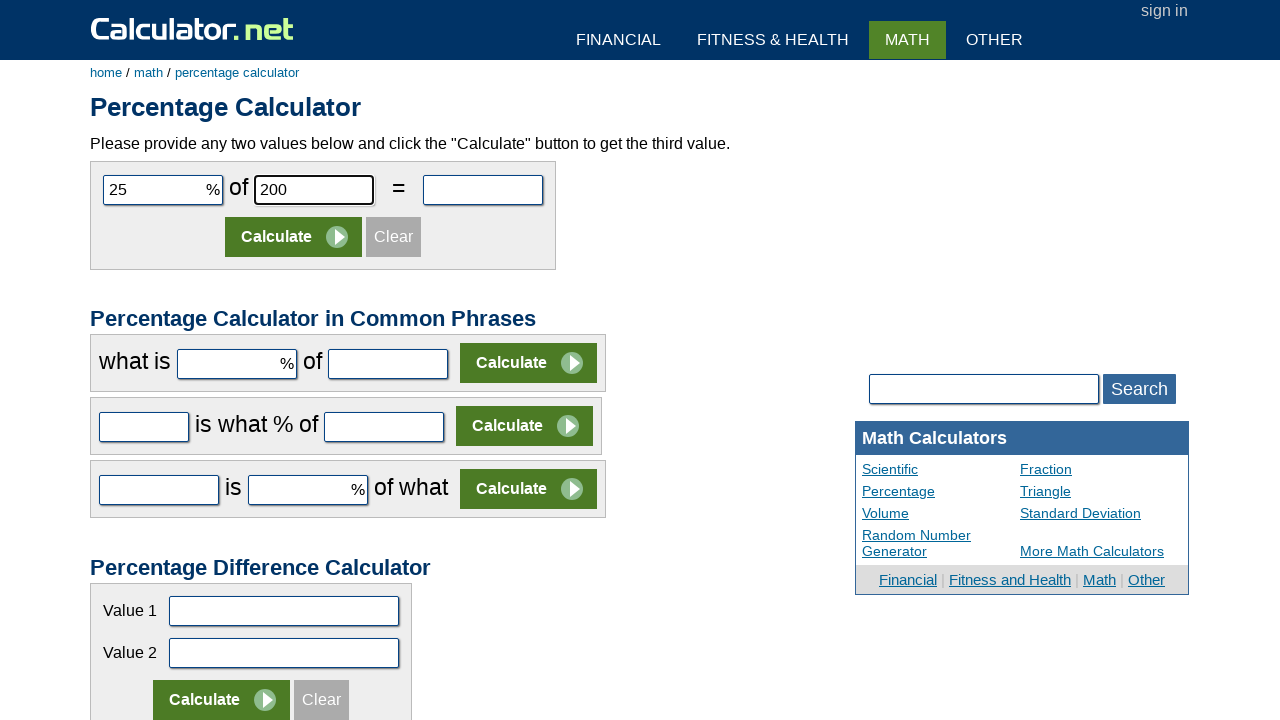

Clicked calculate button at (294, 237) on xpath=/html/body/div[3]/div[1]/form[1]/table/tbody/tr[2]/td/input[2]
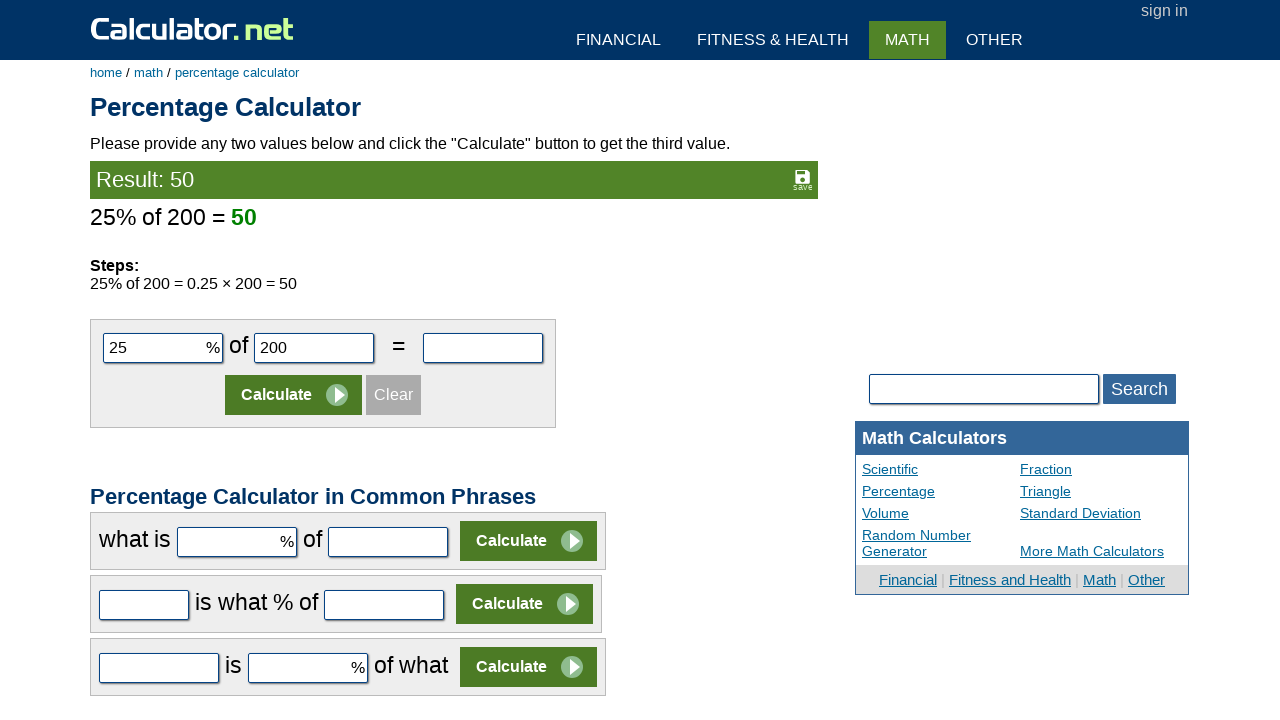

Calculation result was displayed
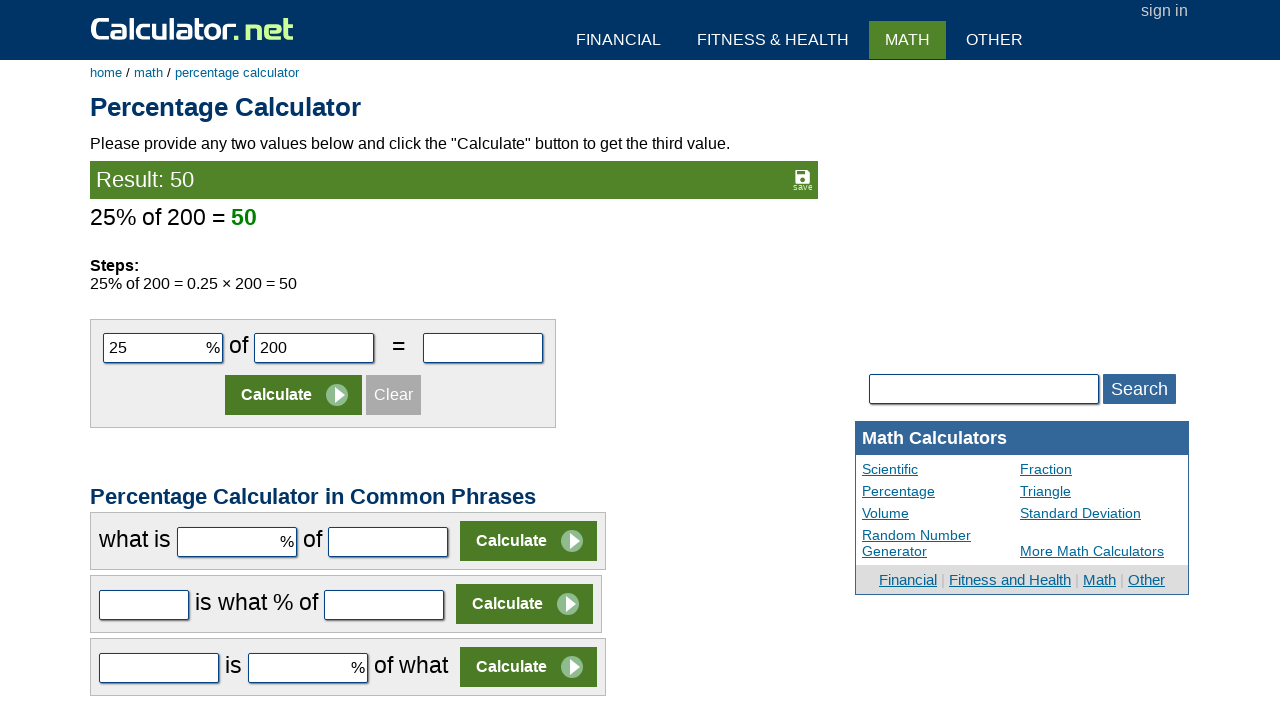

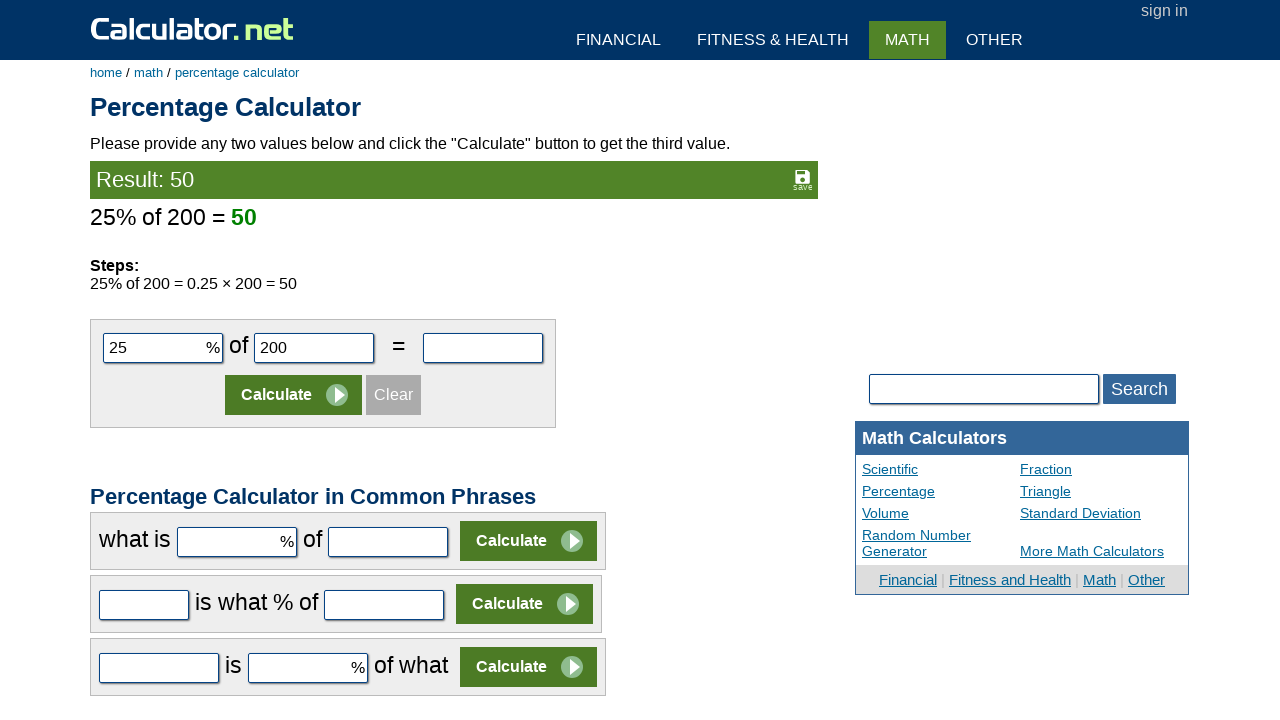